Tests the search functionality on NetEase Music website by entering an artist name (张学友/Jacky Cheung) in the search box and submitting the search

Starting URL: http://music.163.com

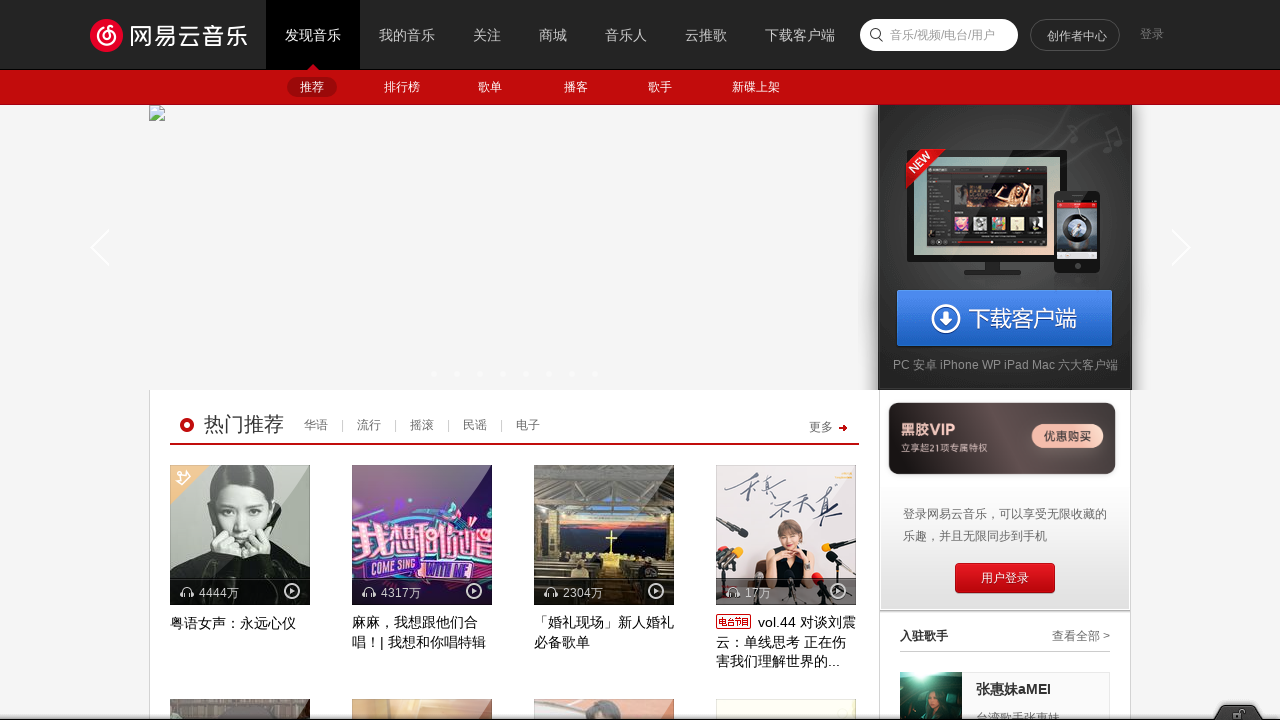

Filled search box with artist name '张学友' (Jacky Cheung) on #g_search input
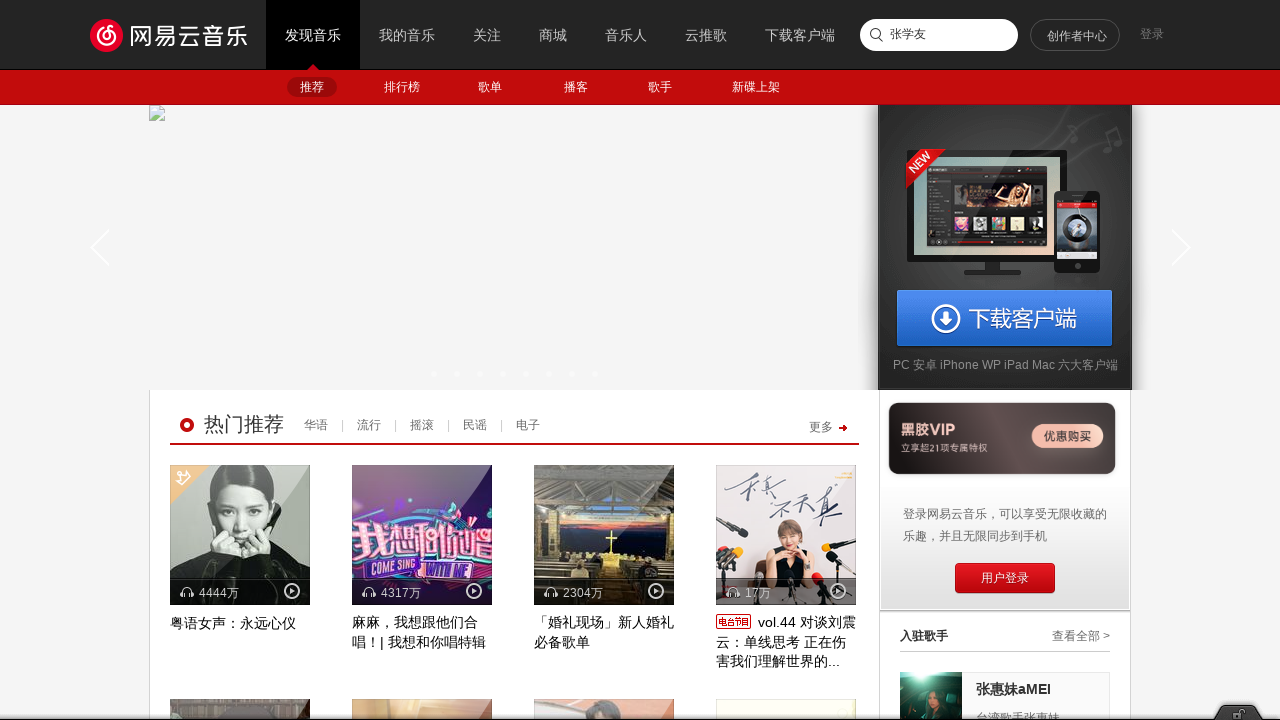

Pressed Enter to submit the search query on #g_search input
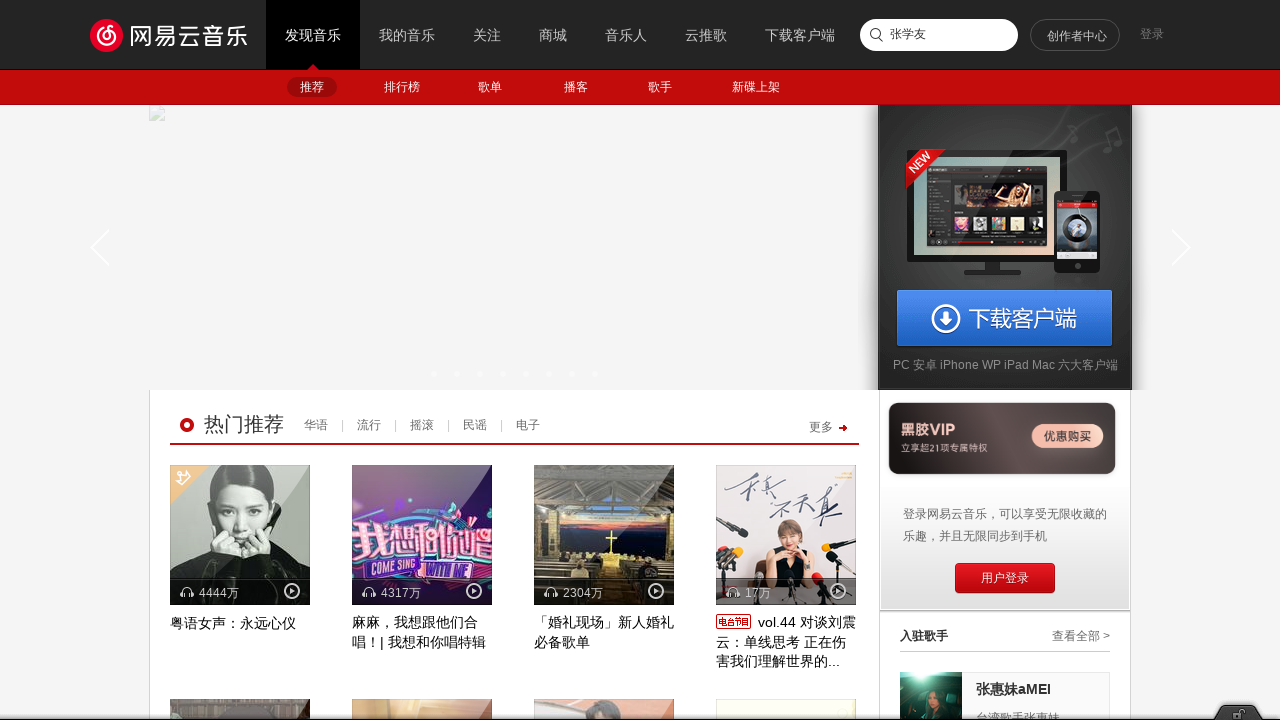

Search results loaded successfully
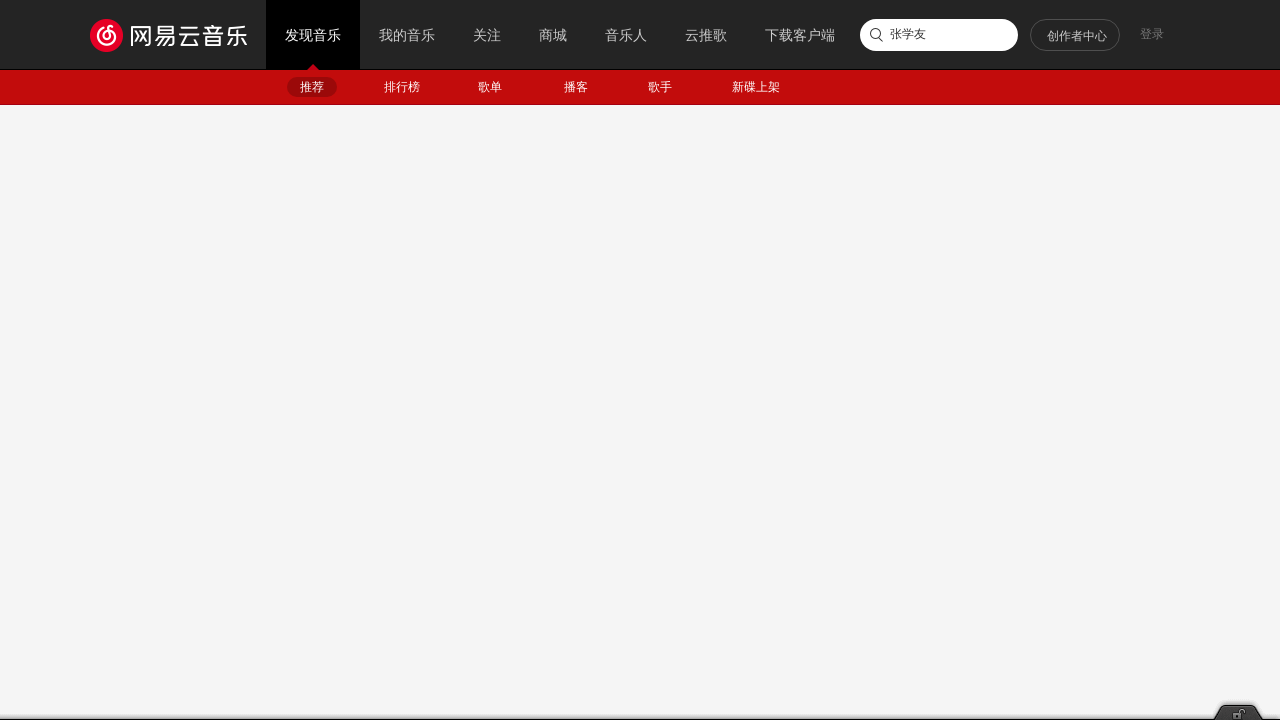

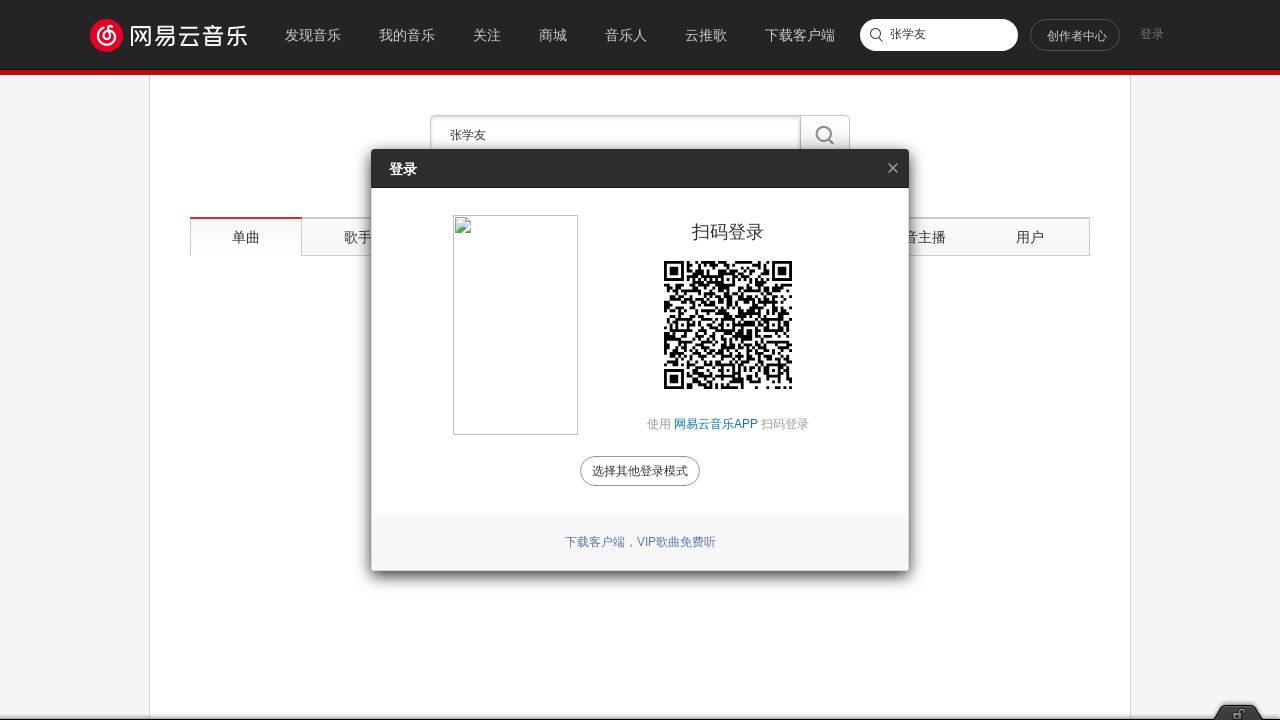